Demonstrates drag and drop action from a draggable element to a droppable element

Starting URL: https://crossbrowsertesting.github.io/drag-and-drop

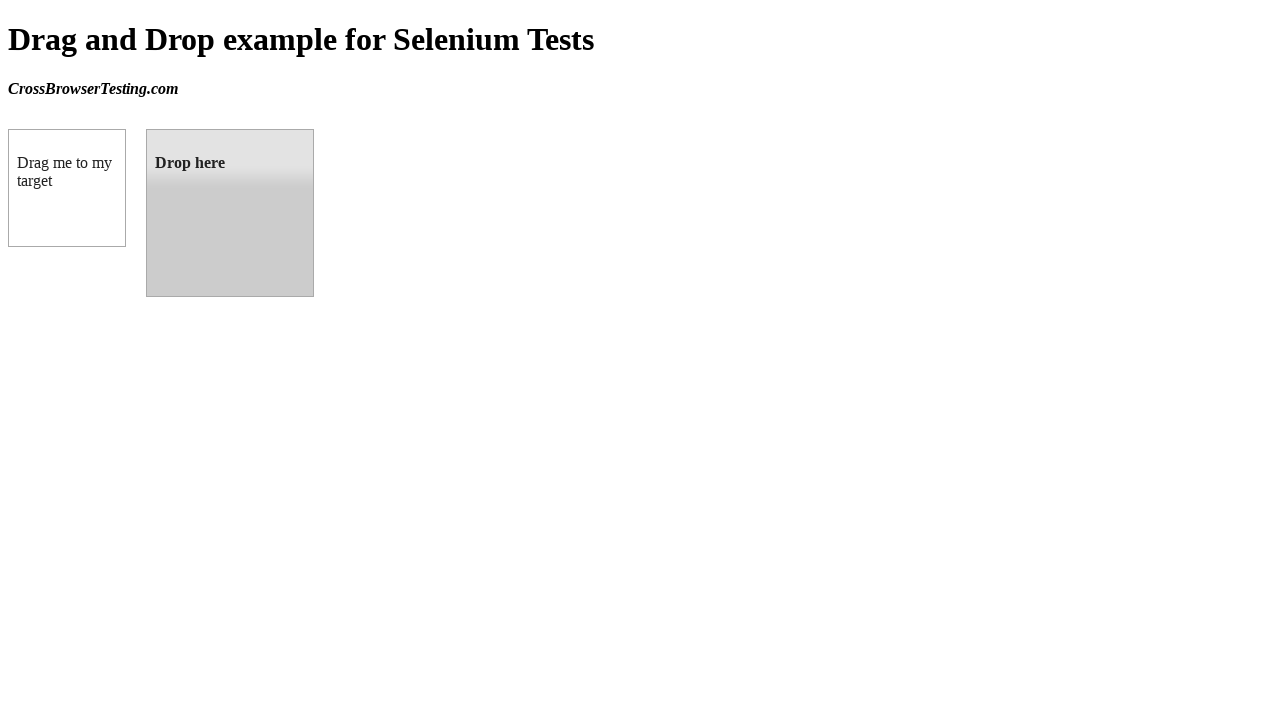

Located draggable element (box A)
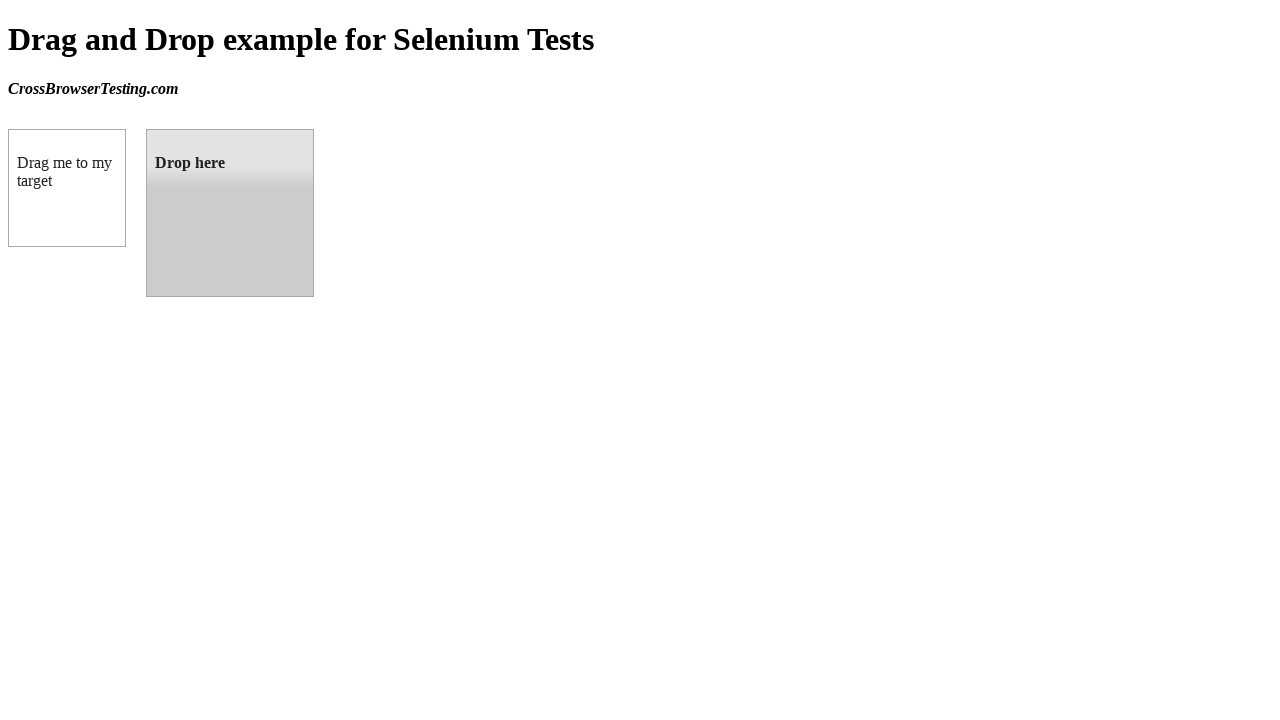

Located droppable element (box B)
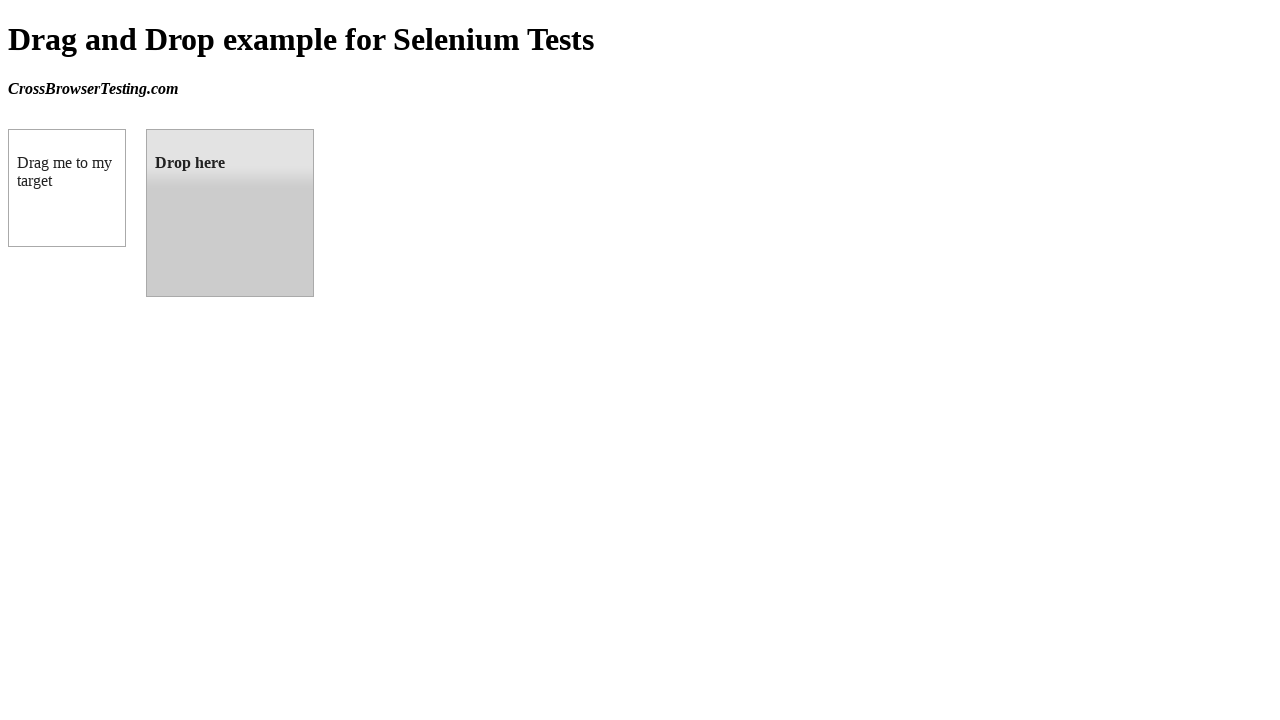

Dragged box A to box B at (230, 213)
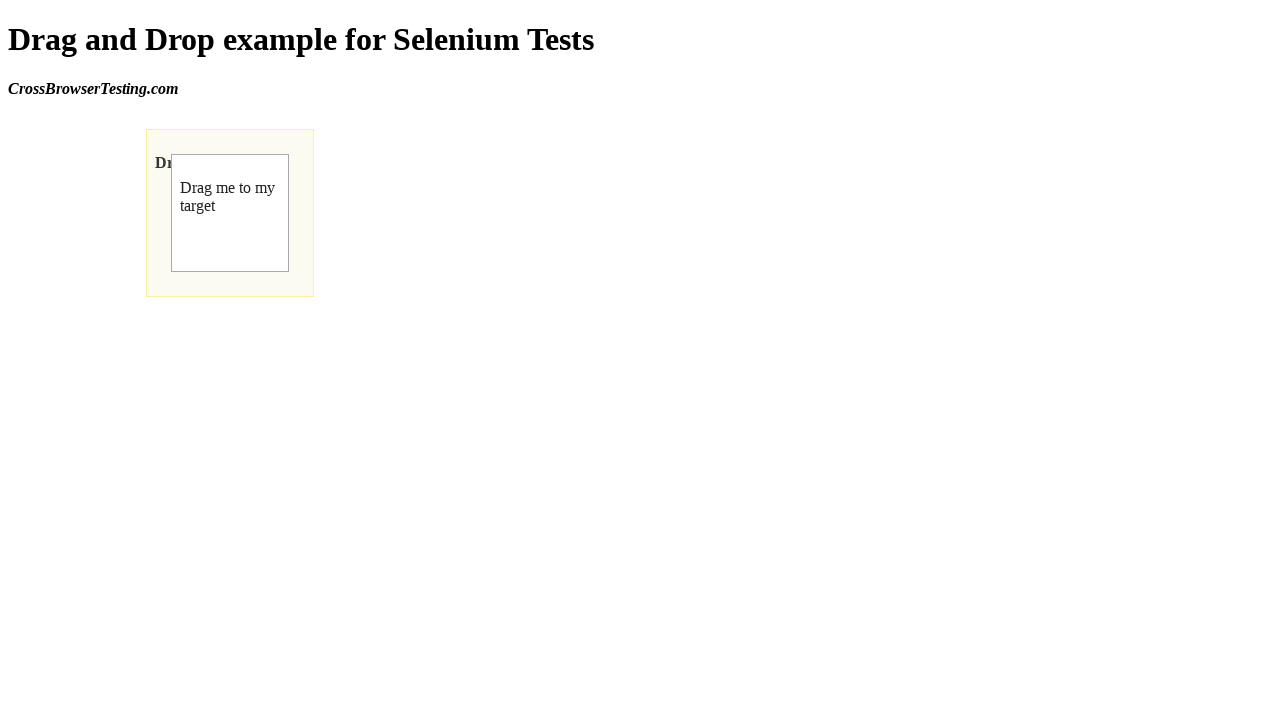

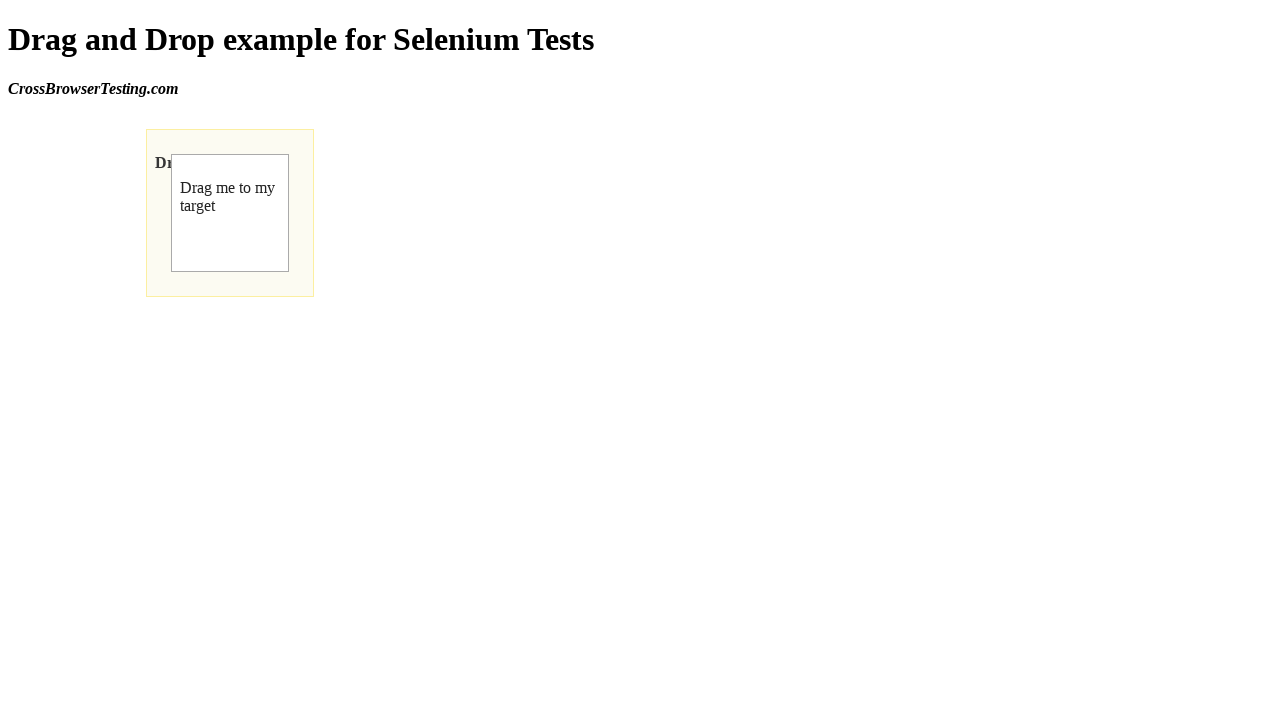